Tests a complete form submission by filling out personal information fields (first name, last name, job title), selecting a radio button, checking a checkbox, selecting experience level from dropdown, entering a date, and submitting the form.

Starting URL: https://formy-project.herokuapp.com/form

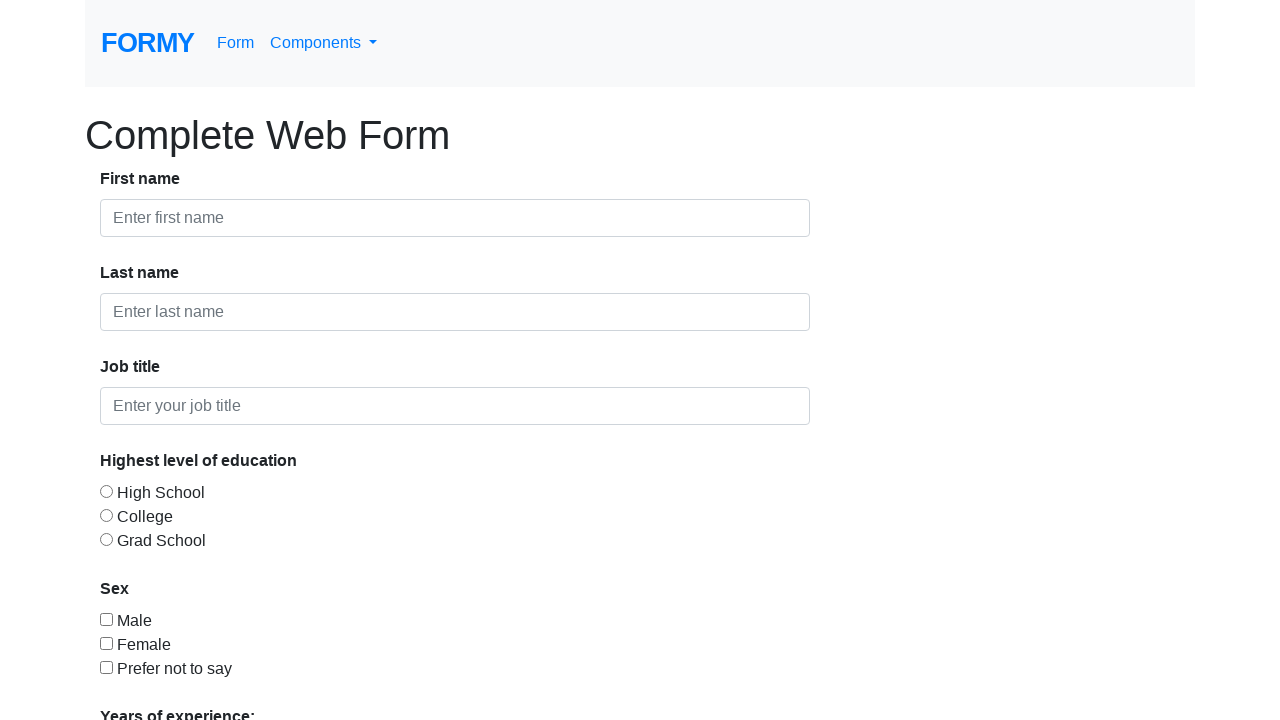

Filled first name field with 'John' on #first-name
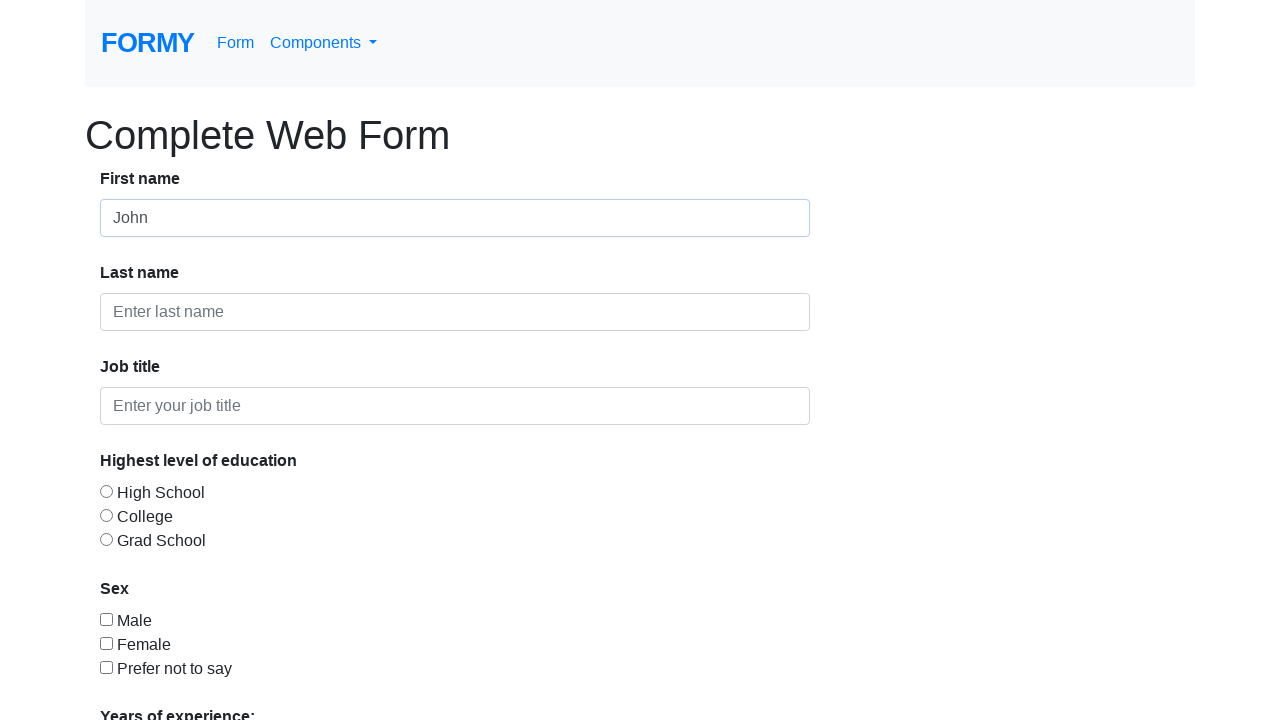

Filled last name field with 'Doe' on #last-name
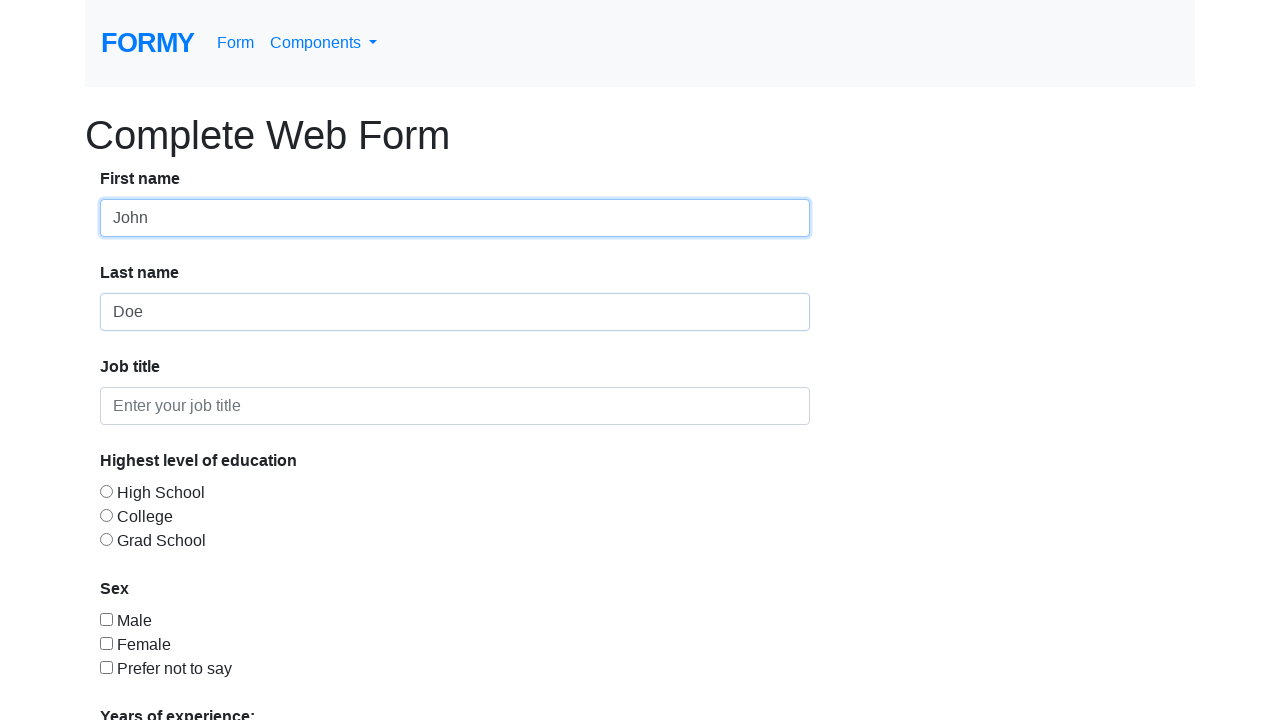

Filled job title field with 'QA Engineer' on #job-title
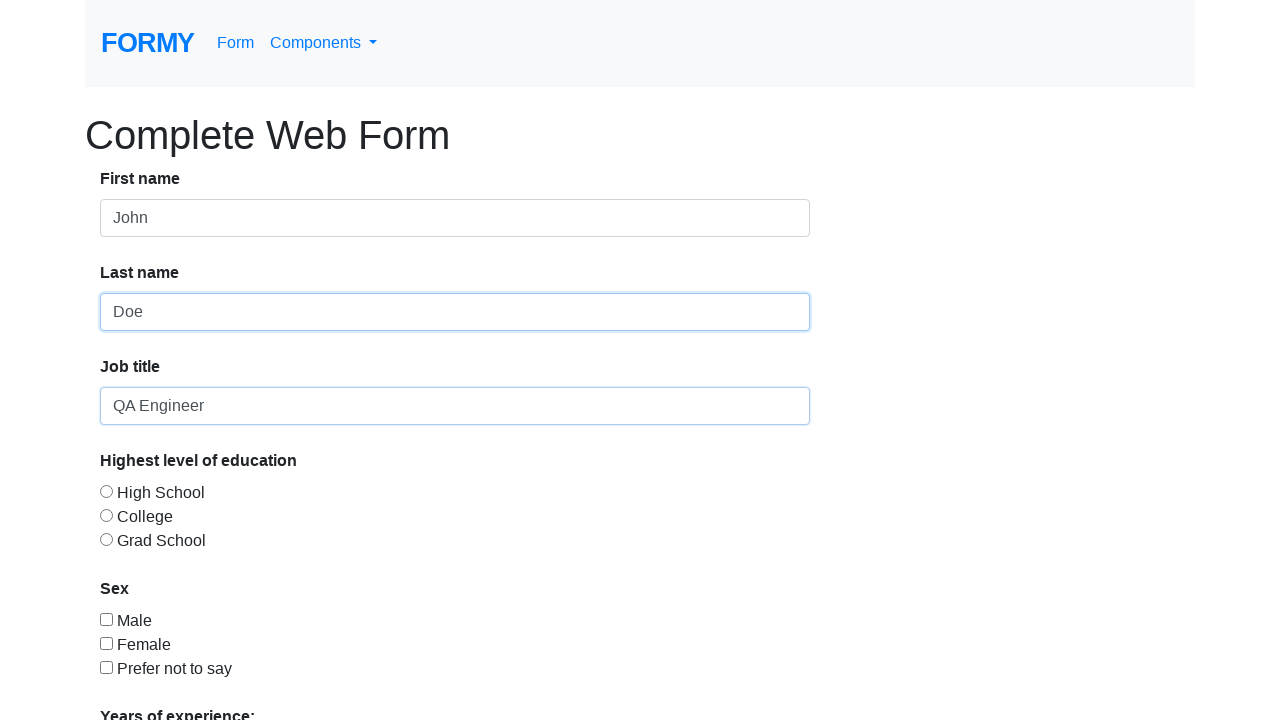

Selected radio button option 2 at (106, 515) on #radio-button-2
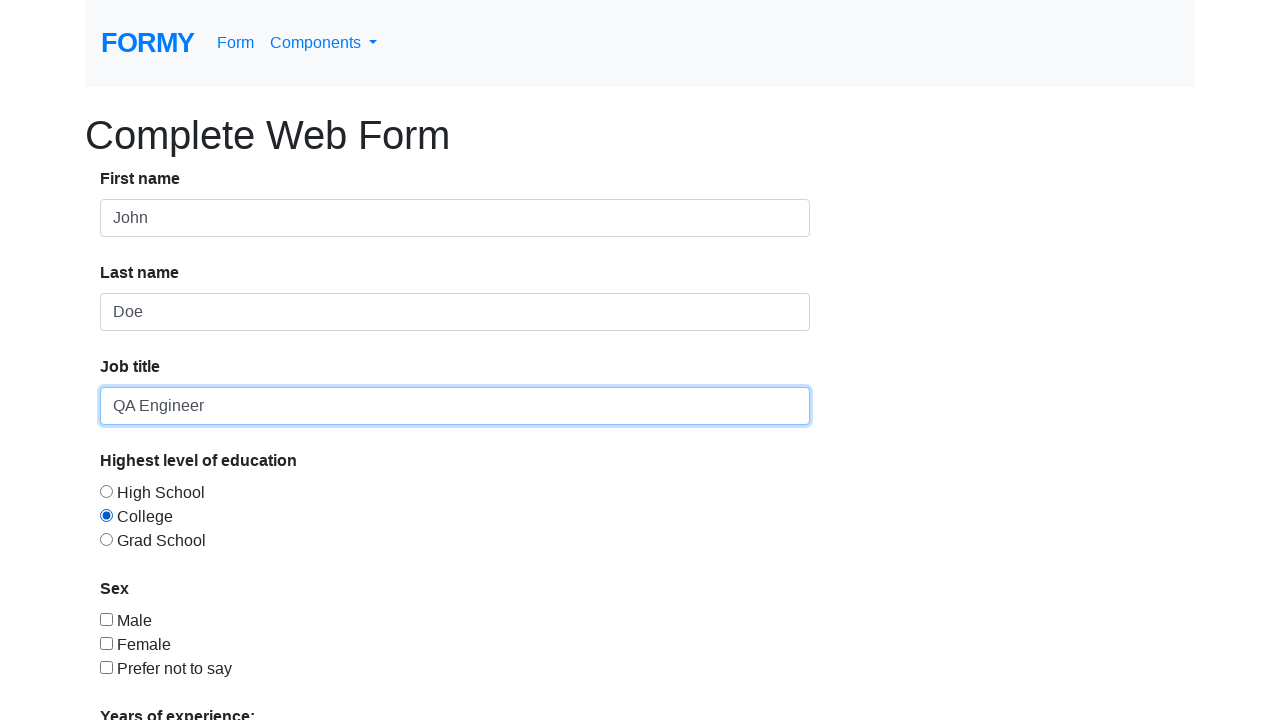

Checked checkbox 1 at (106, 619) on #checkbox-1
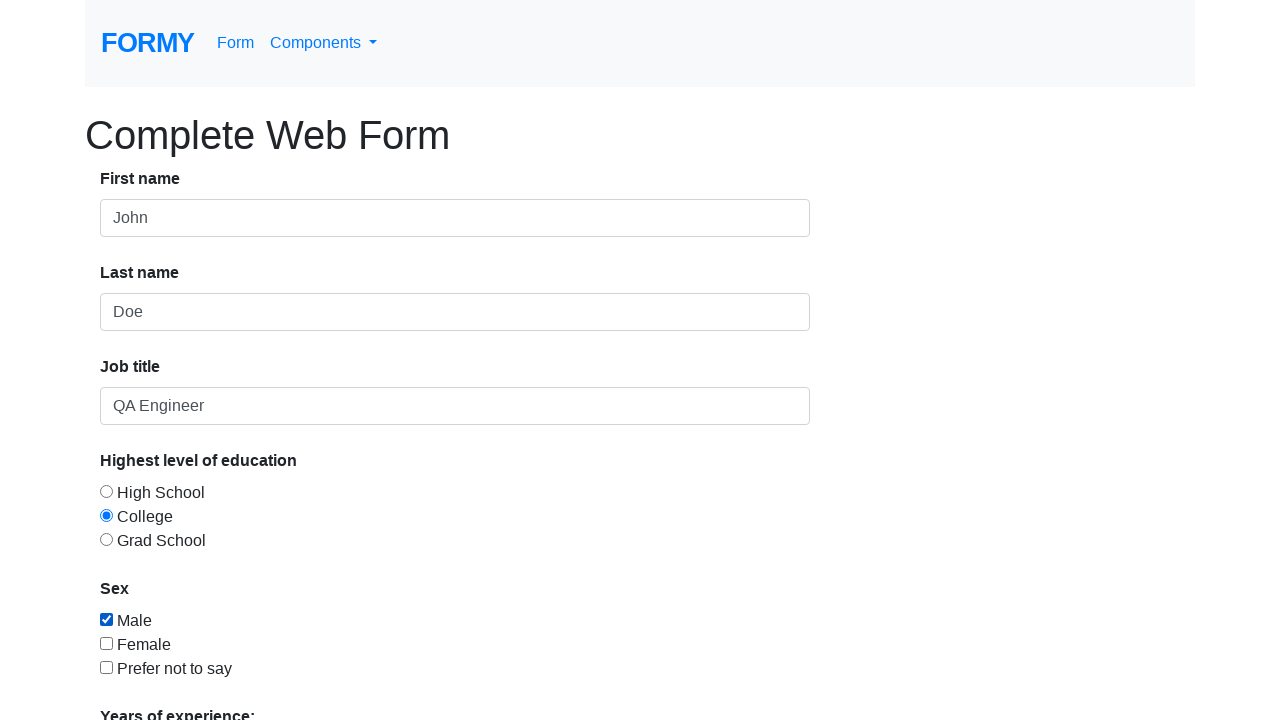

Selected experience level '2-4' from dropdown on #select-menu
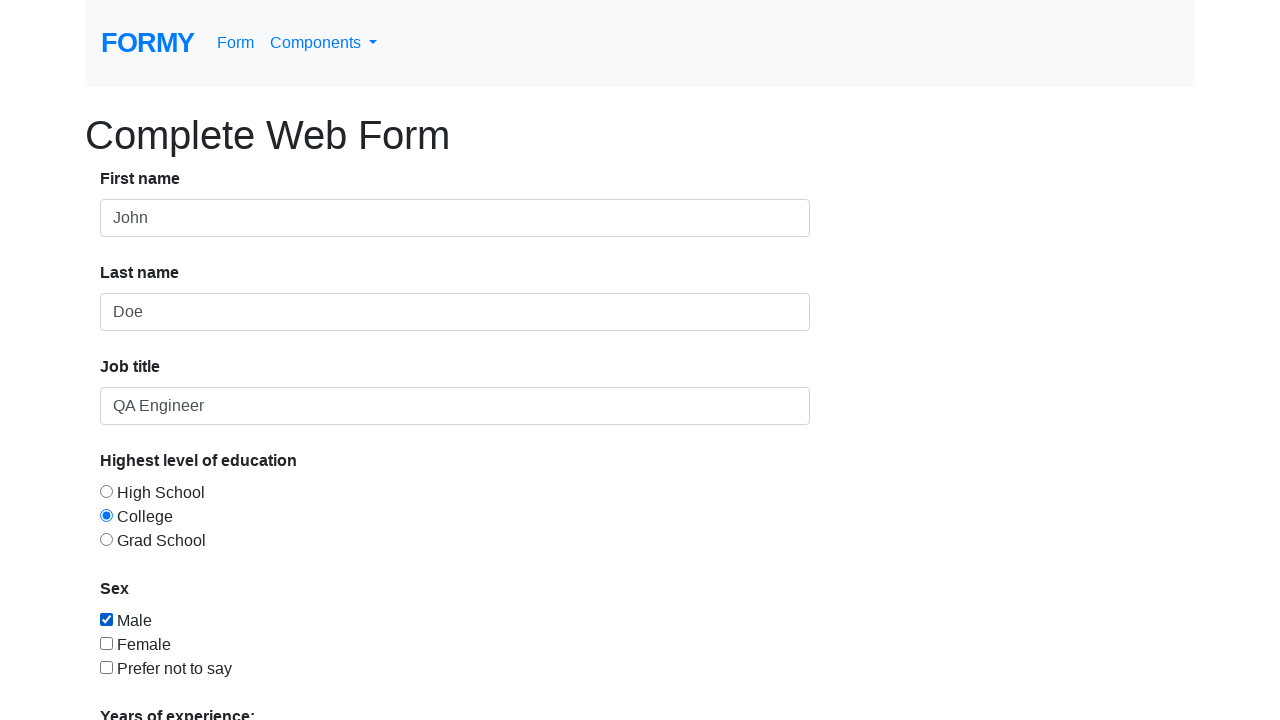

Entered date '01/01/2024' in datepicker field on #datepicker
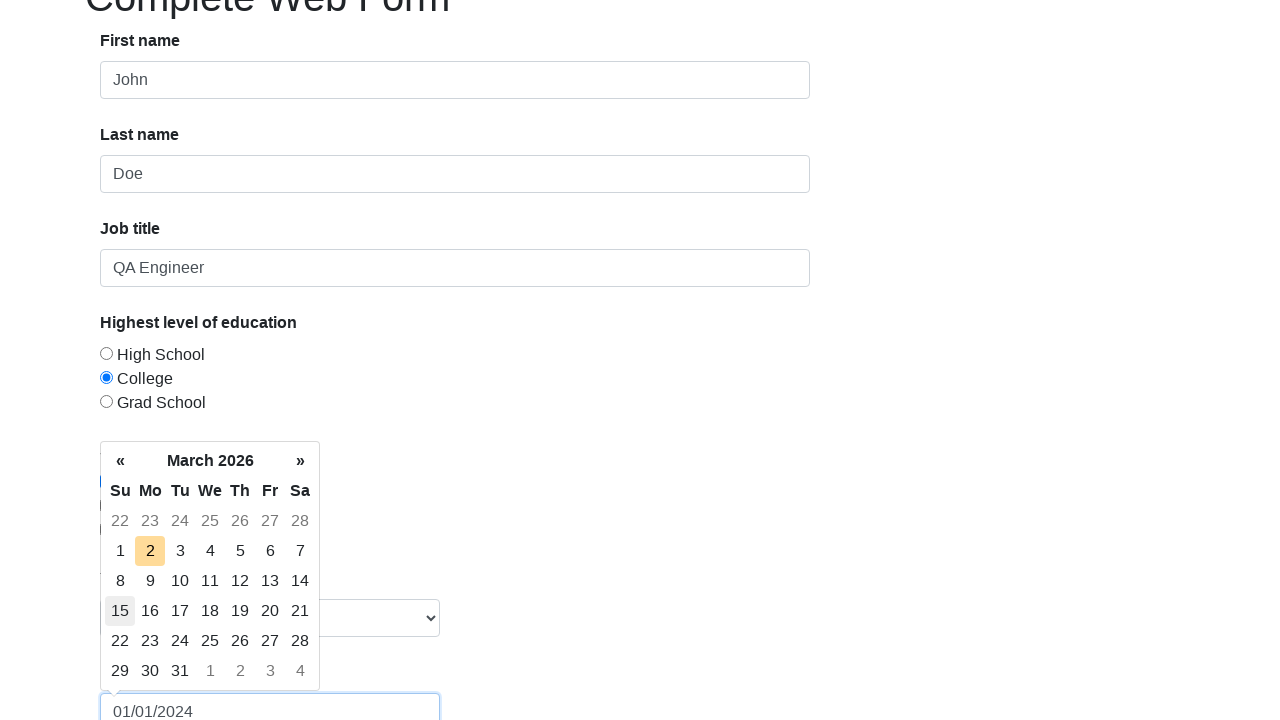

Clicked submit button to submit form at (148, 680) on a.btn.btn-lg.btn-primary
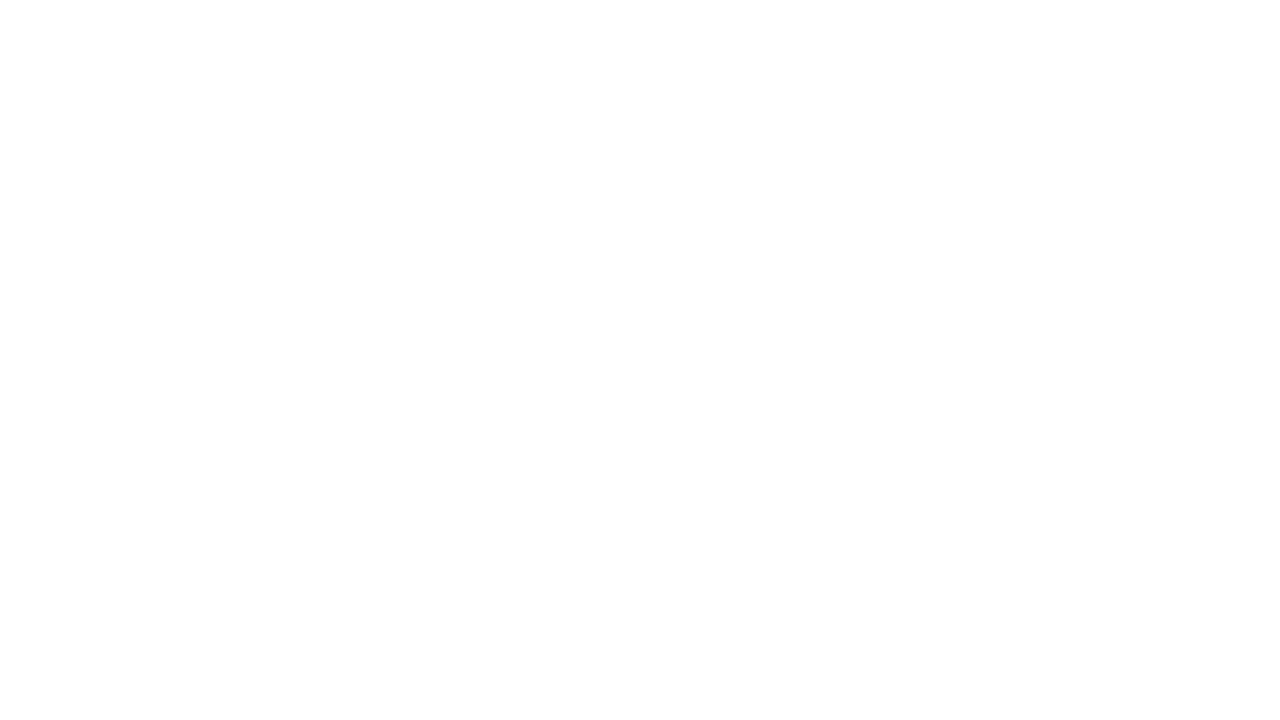

Form submission completed and navigated to thanks page
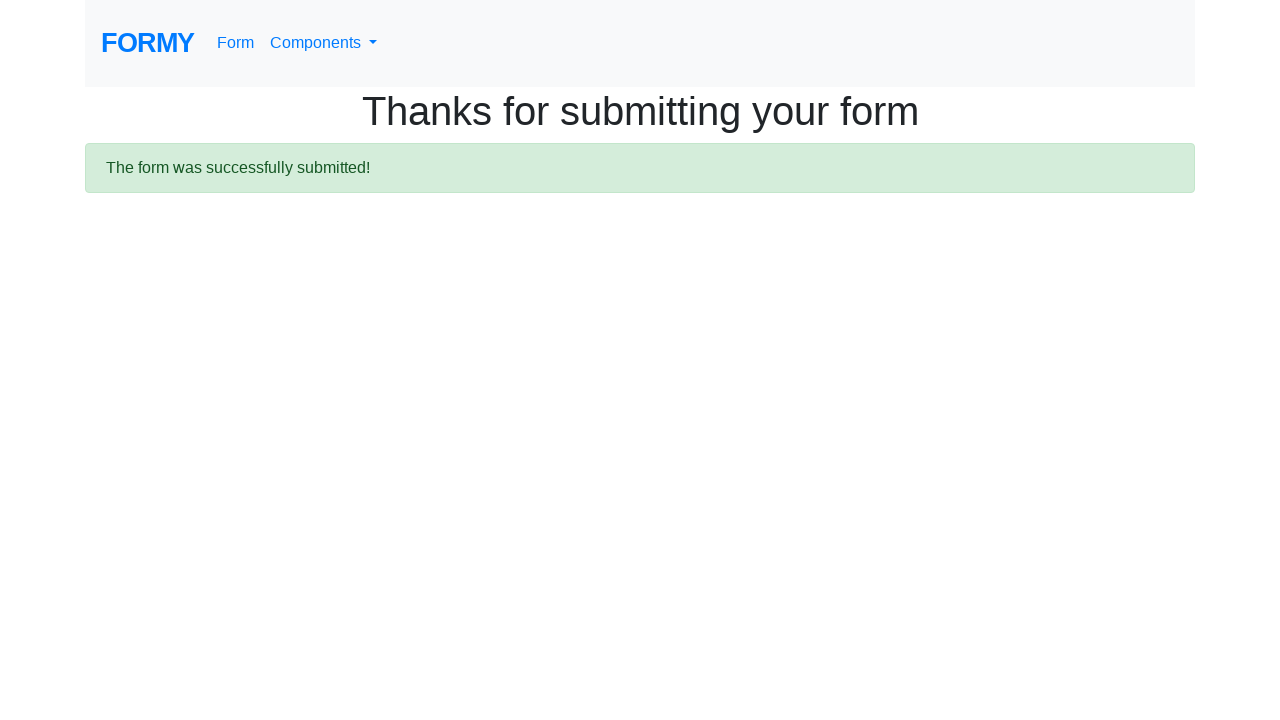

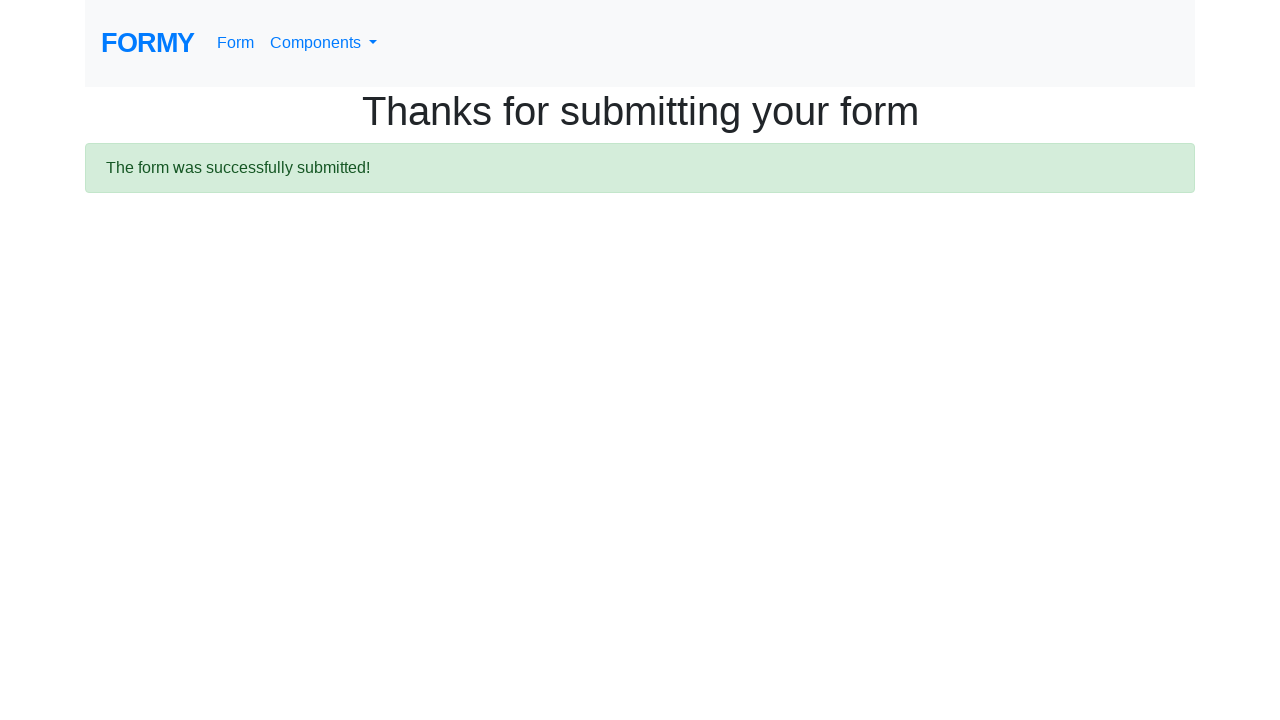